Navigates to the Demoblaze demo e-commerce site and verifies that multiple link elements are present on the page.

Starting URL: https://demoblaze.com

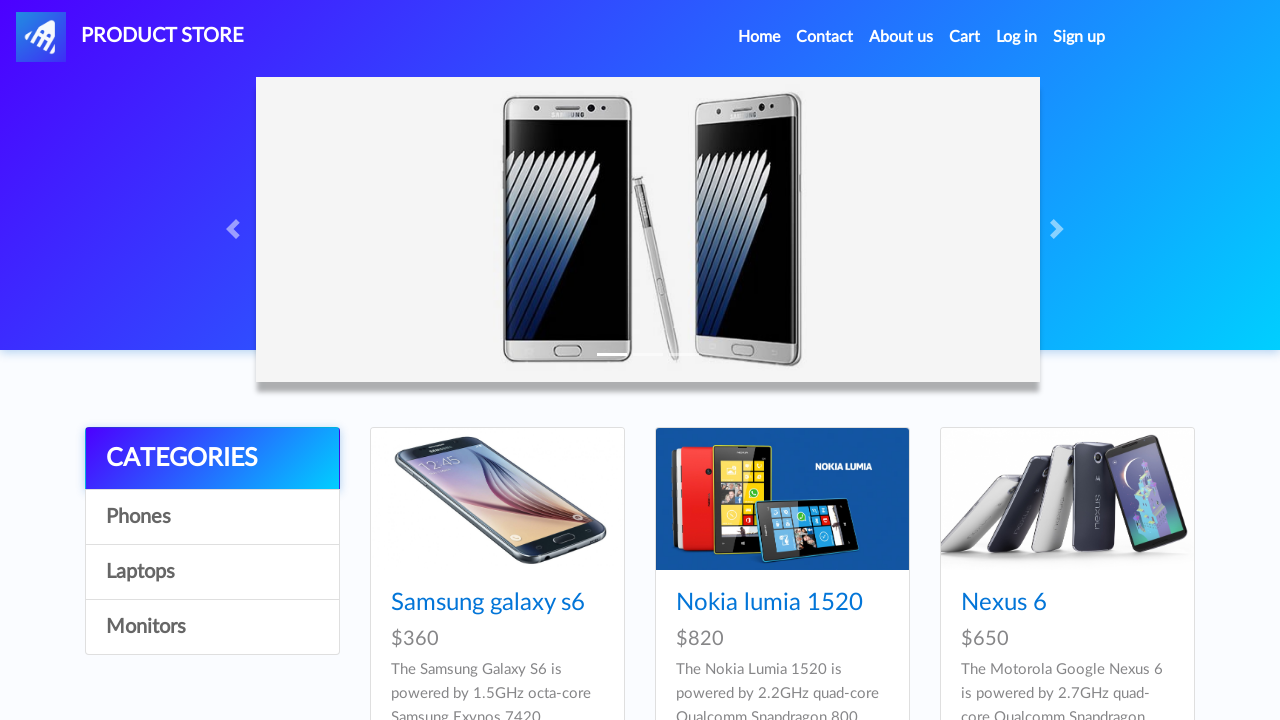

Navigated to Demoblaze e-commerce site
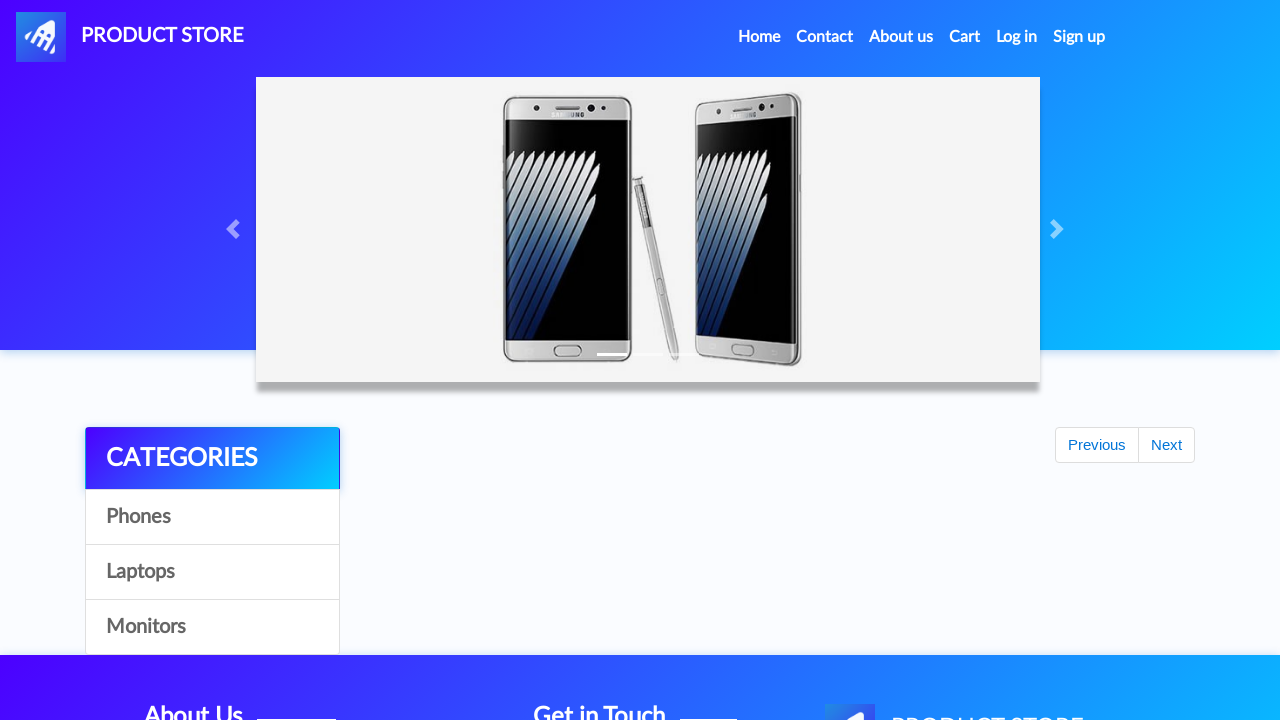

Waited for link elements to be present on the page
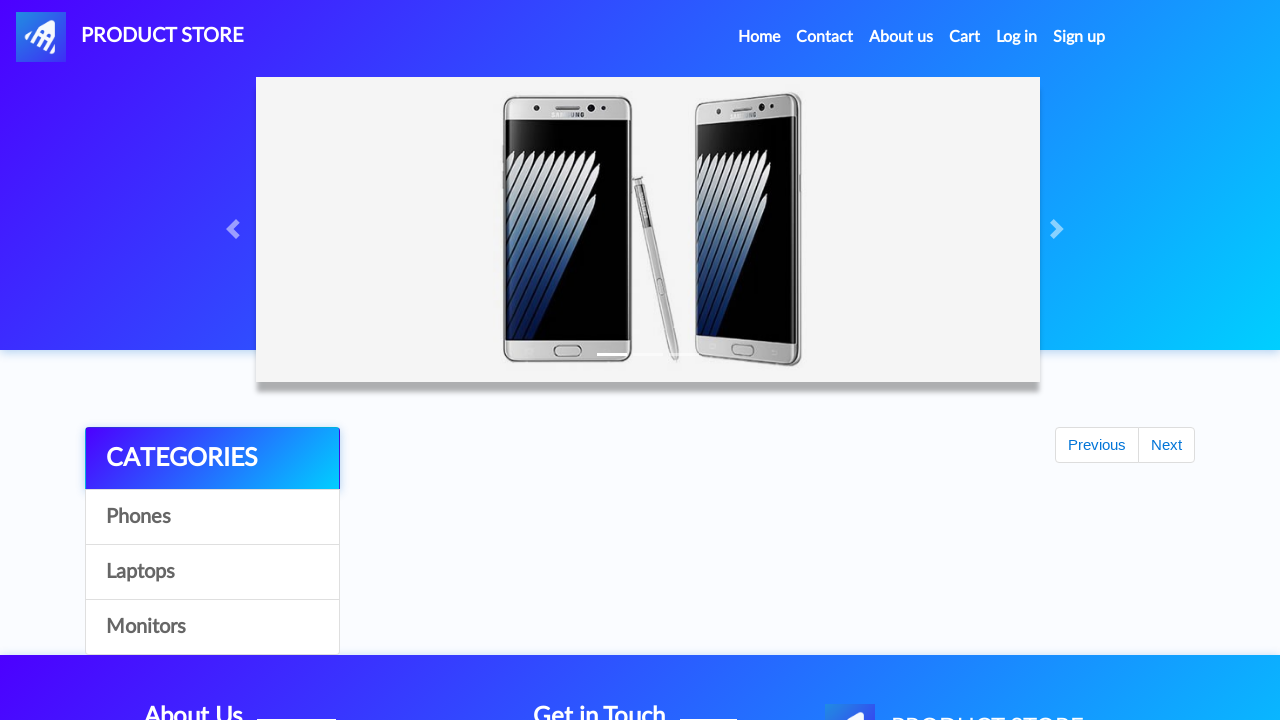

Located 33 link elements on the page
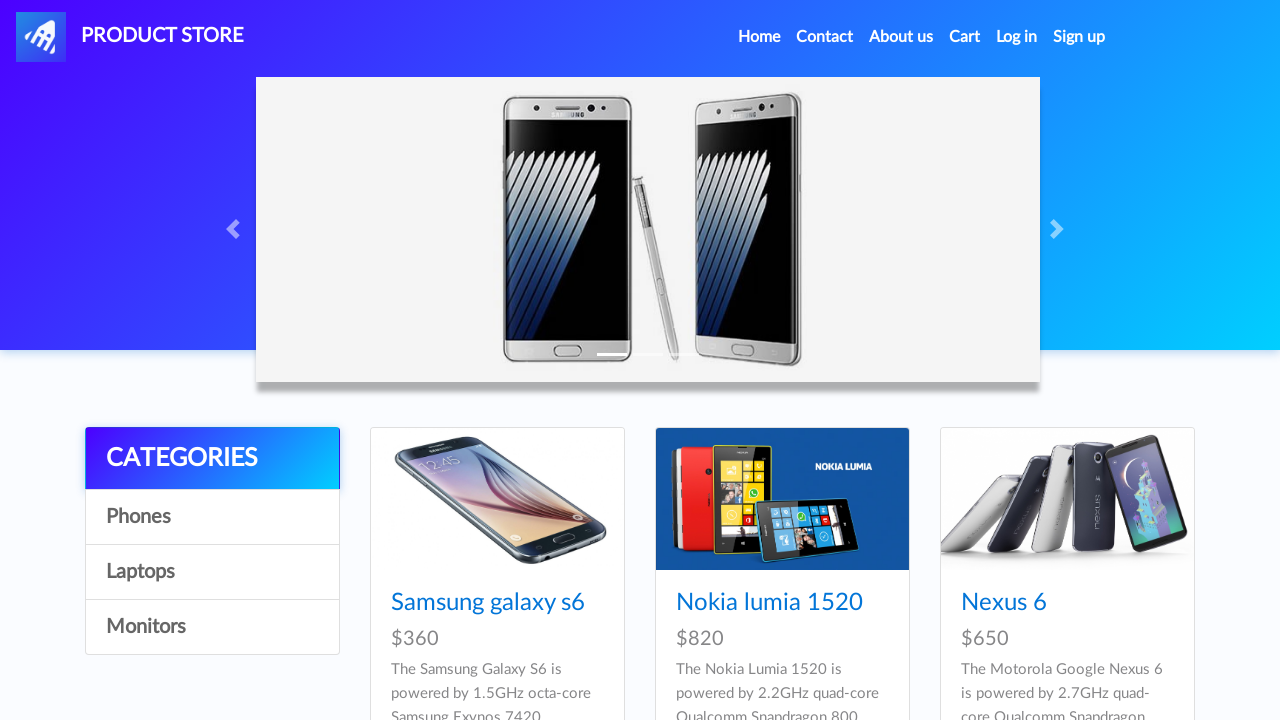

Verified that multiple link elements are present on the page
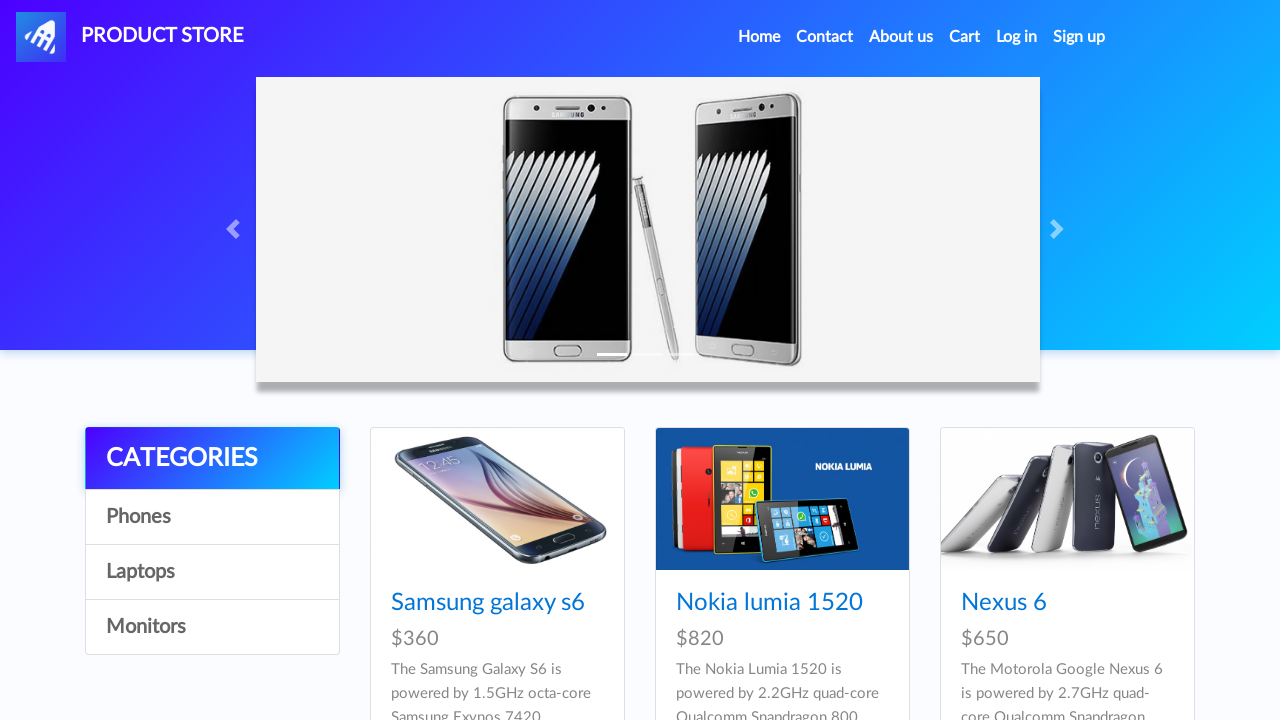

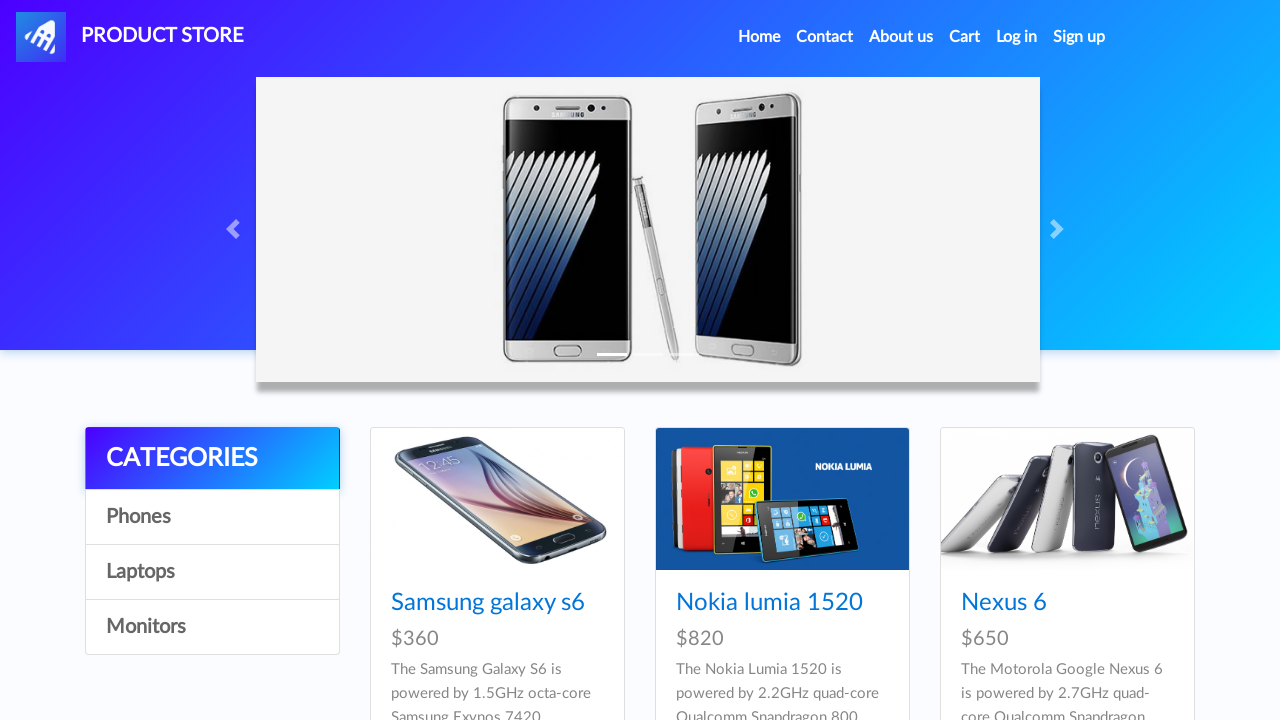